Tests mouse hover functionality by hovering over a button element on the automation practice page

Starting URL: https://www.rahulshettyacademy.com/AutomationPractice/

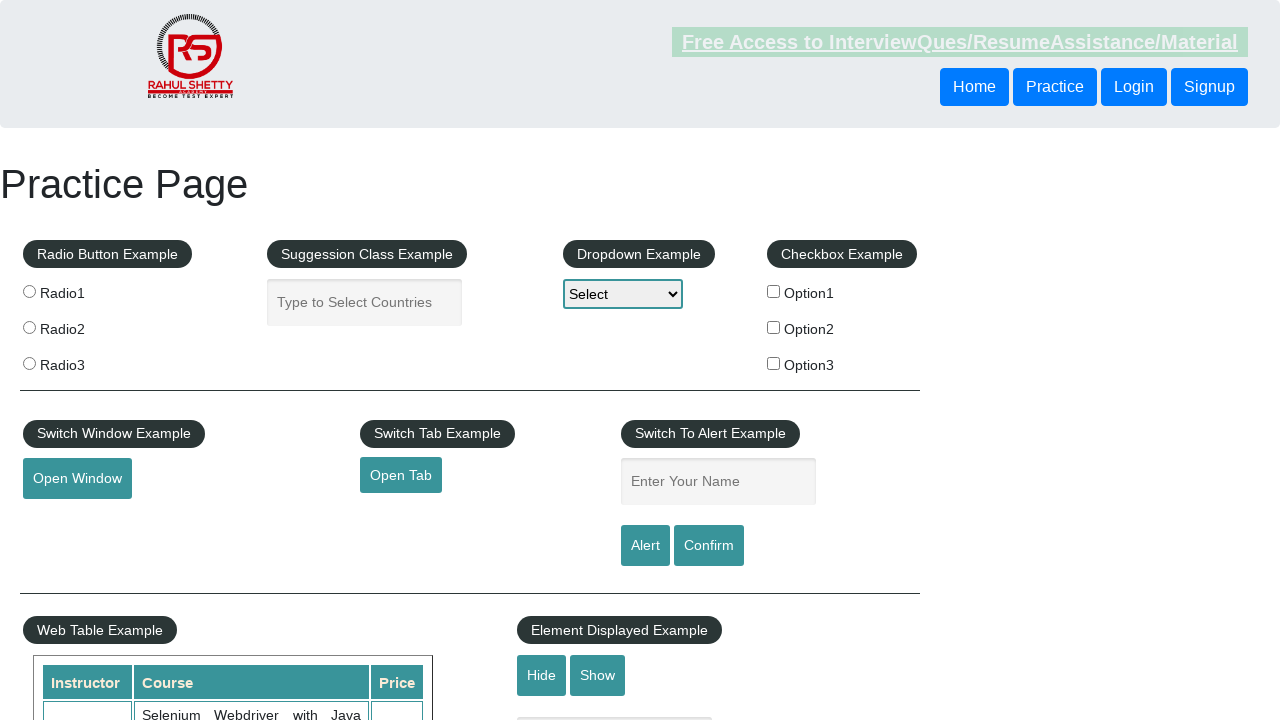

Hovered over the mouse hover button element at (83, 361) on #mousehover
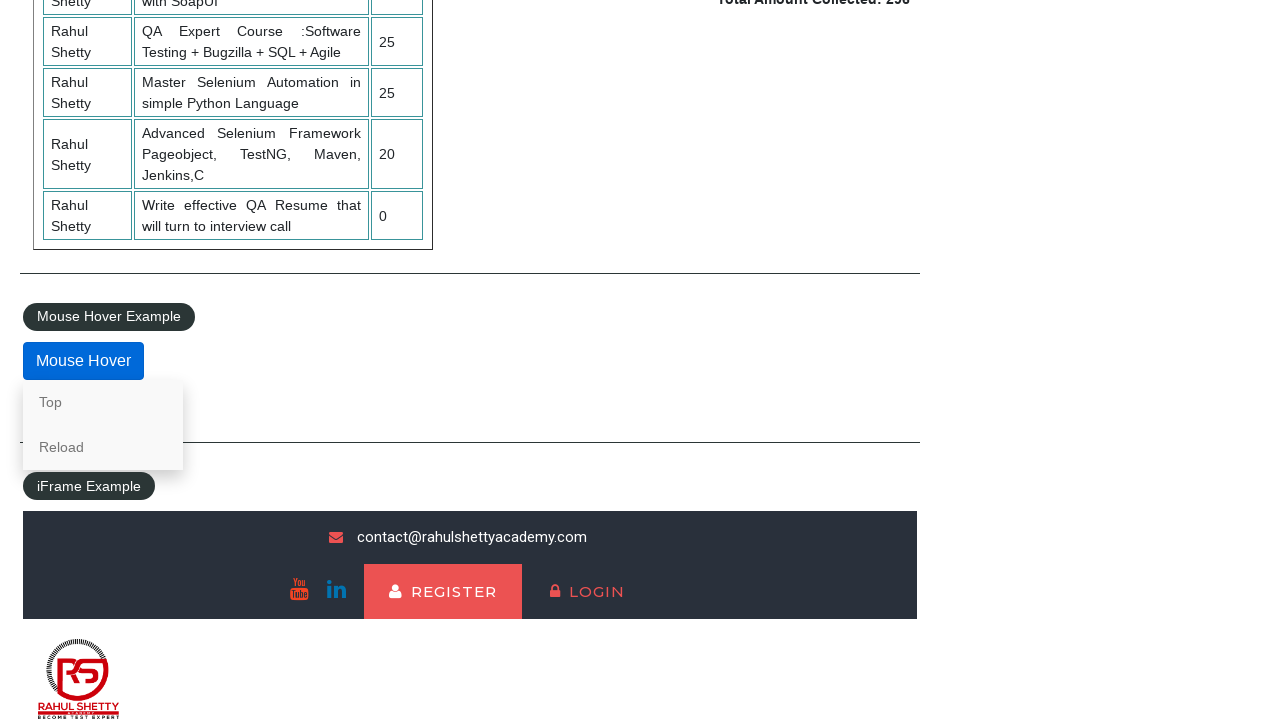

Waited 3 seconds to observe the hover effect
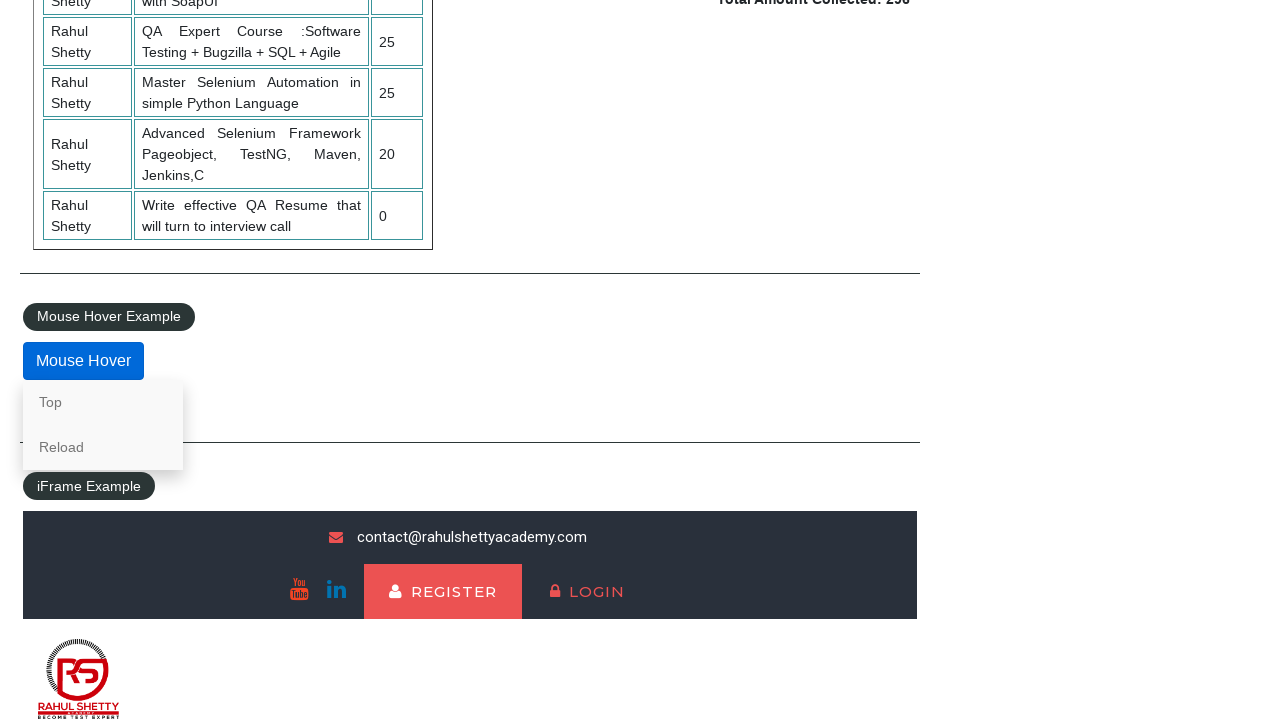

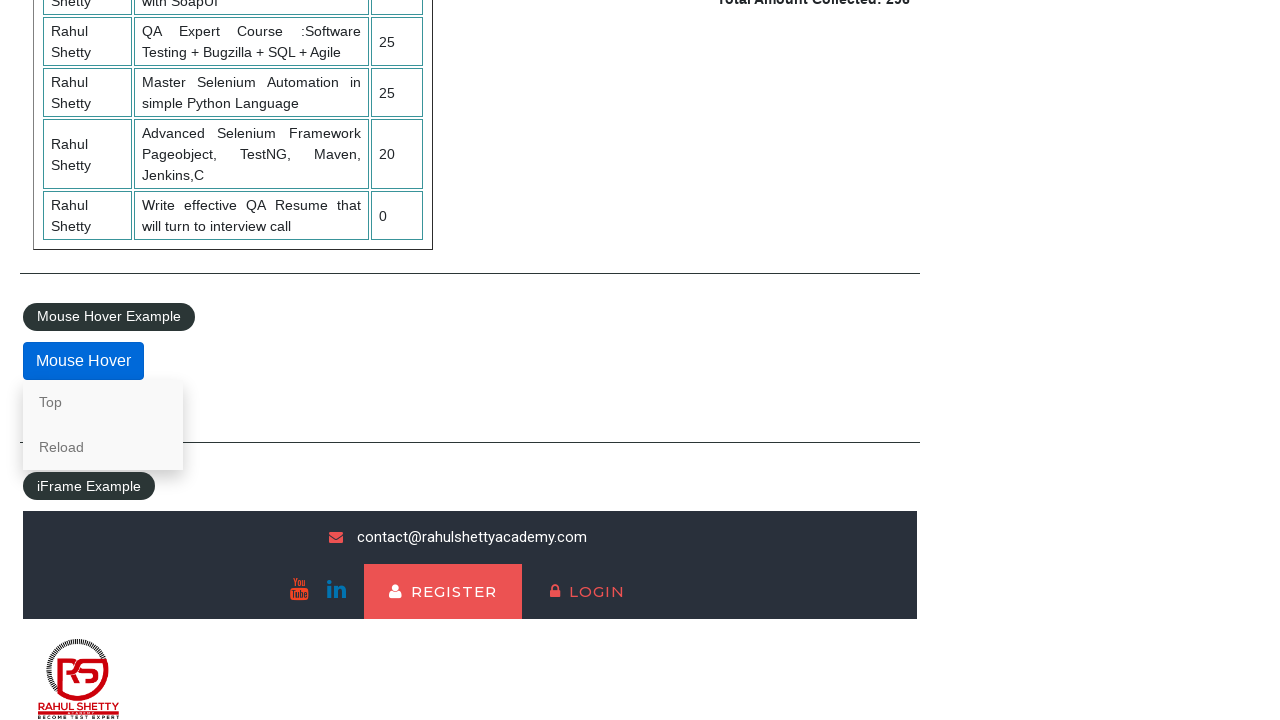